Tests a registration form by filling in personal details (first name, last name, job title), selecting a radio button for education level, checking a preference checkbox, selecting from a dropdown menu, picking today's date from a datepicker, and submitting the form.

Starting URL: https://formy-project.herokuapp.com/form

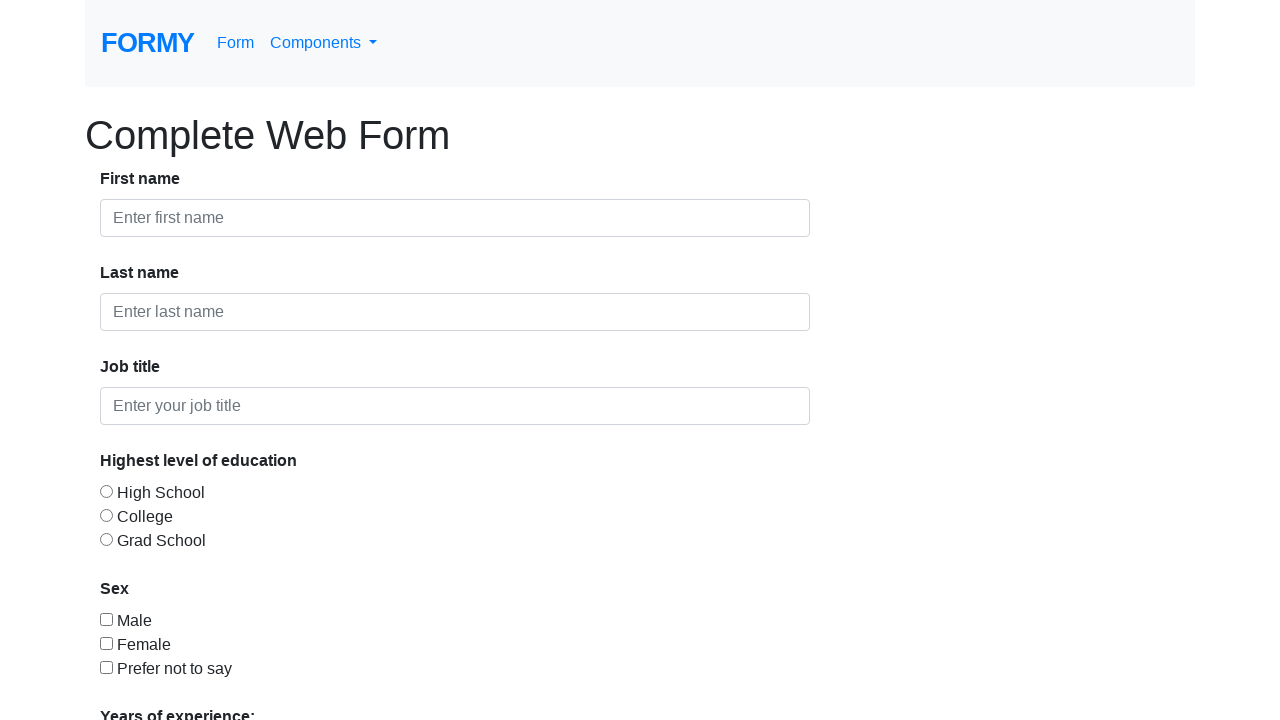

Filled first name field with 'Selenium' on #first-name
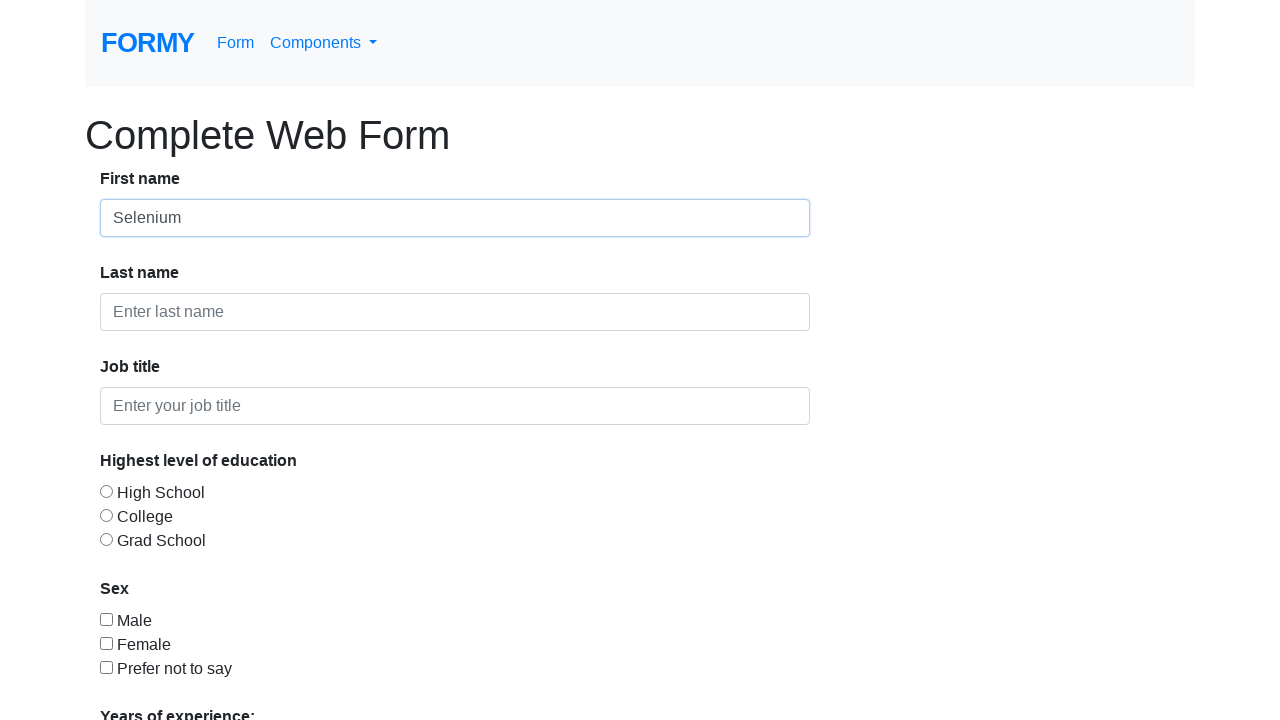

Filled last name field with 'Training' on #last-name
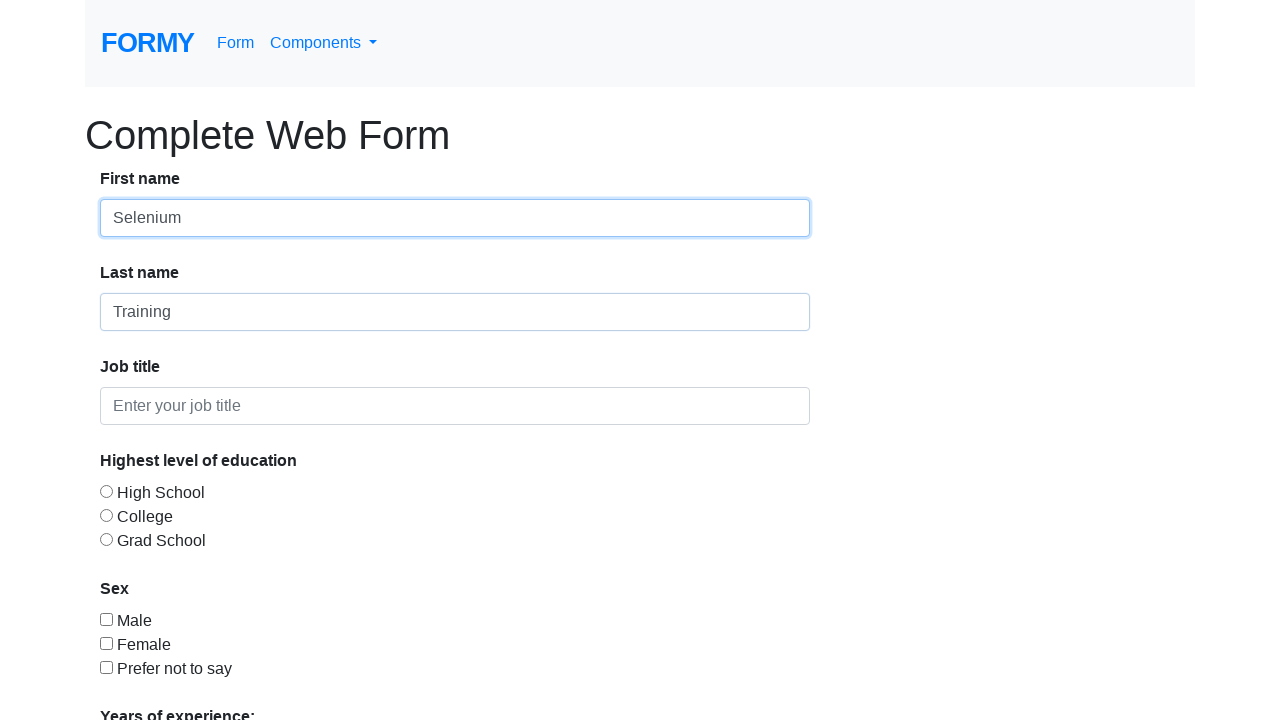

Filled job title field with 'SDET' on input#job-title
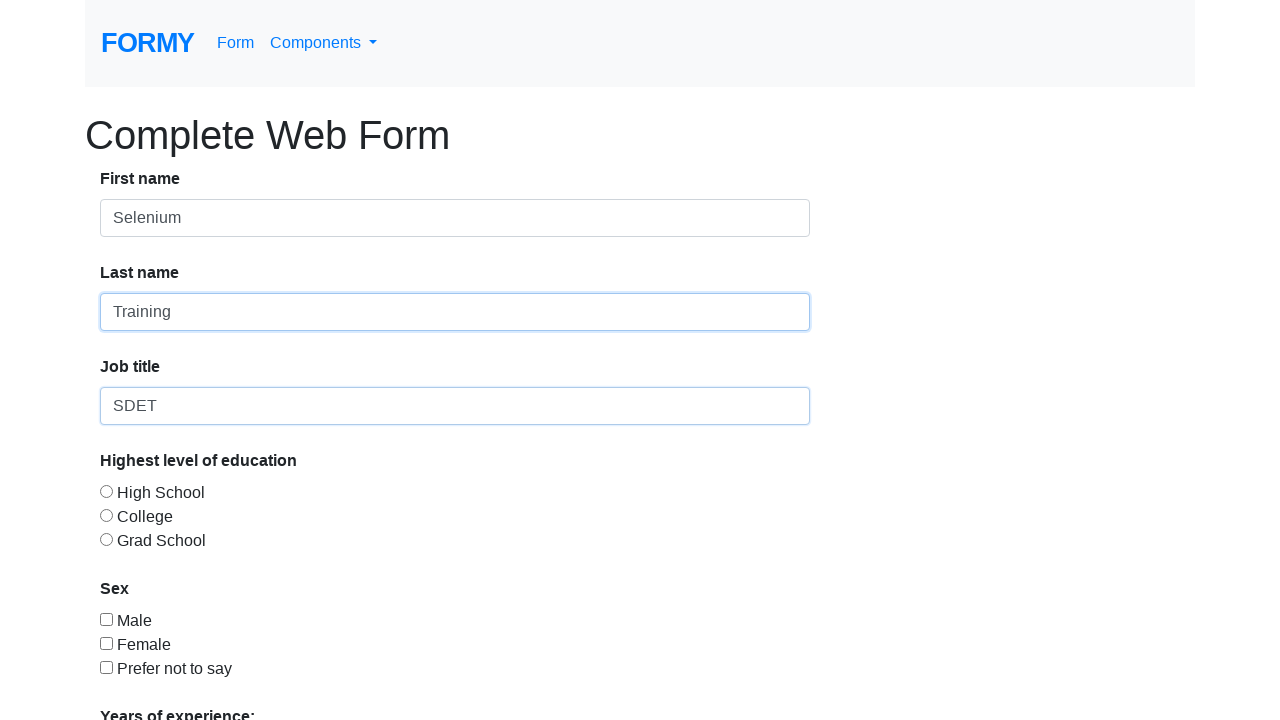

Selected high school radio button for education level at (106, 491) on input#radio-button-1
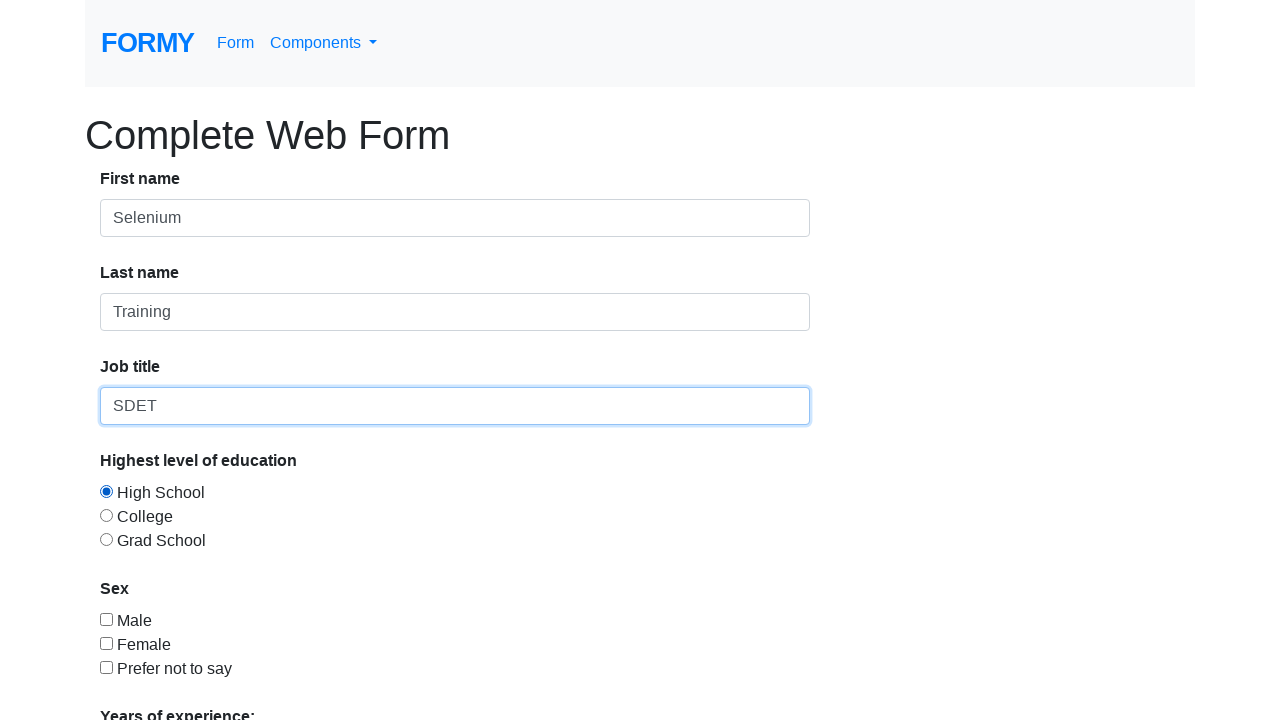

Checked preference checkbox at (106, 667) on #checkbox-3
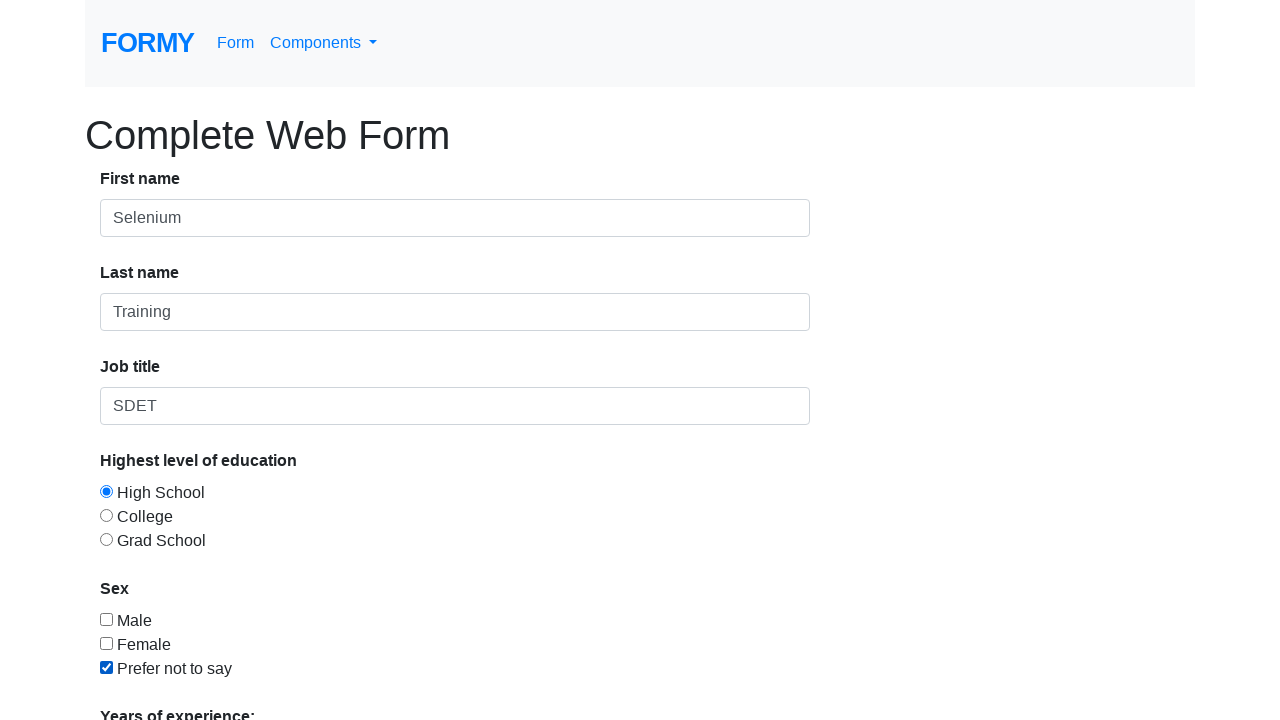

Selected option from dropdown menu (4th option) on #select-menu
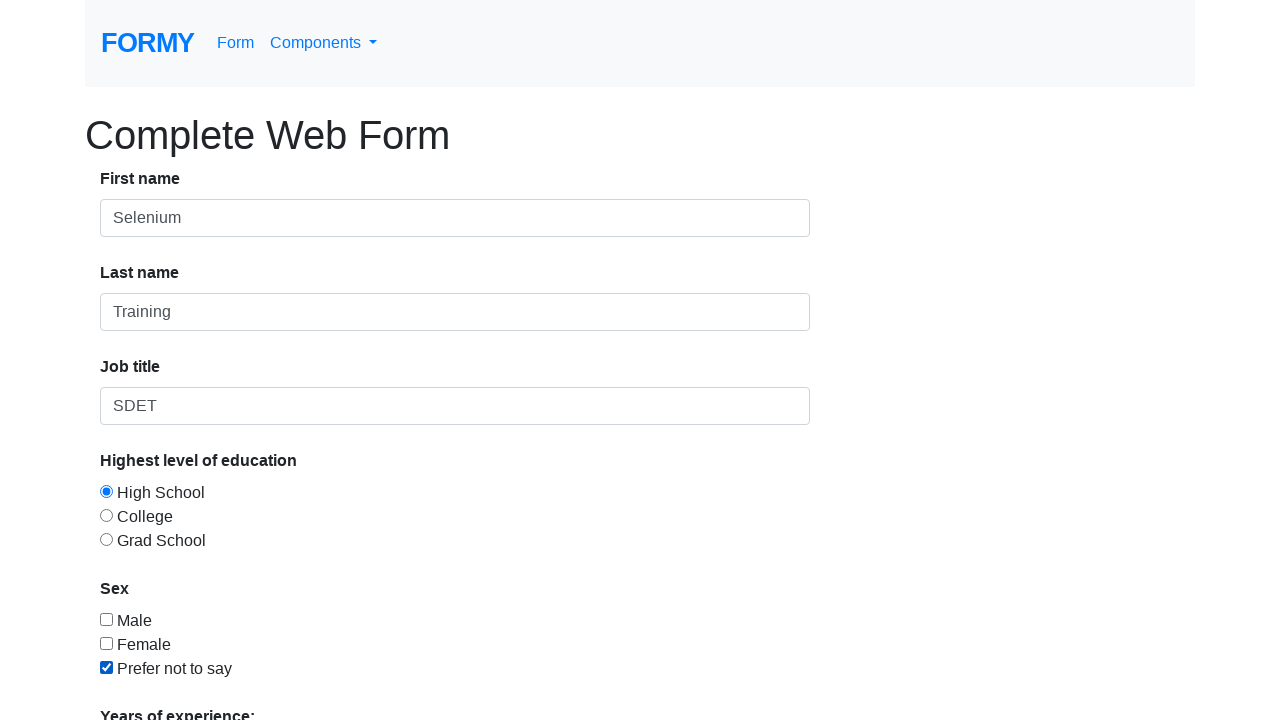

Opened datepicker at (270, 613) on #datepicker
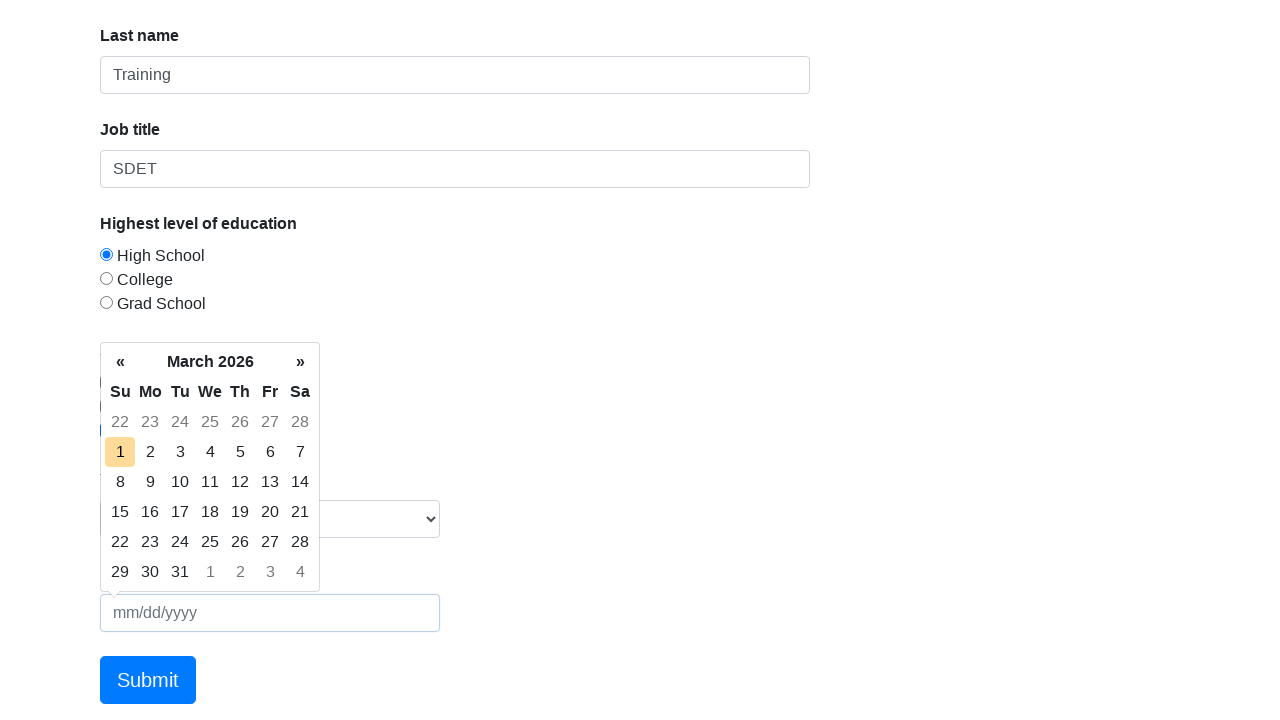

Selected today's date from datepicker at (120, 452) on td.today.day
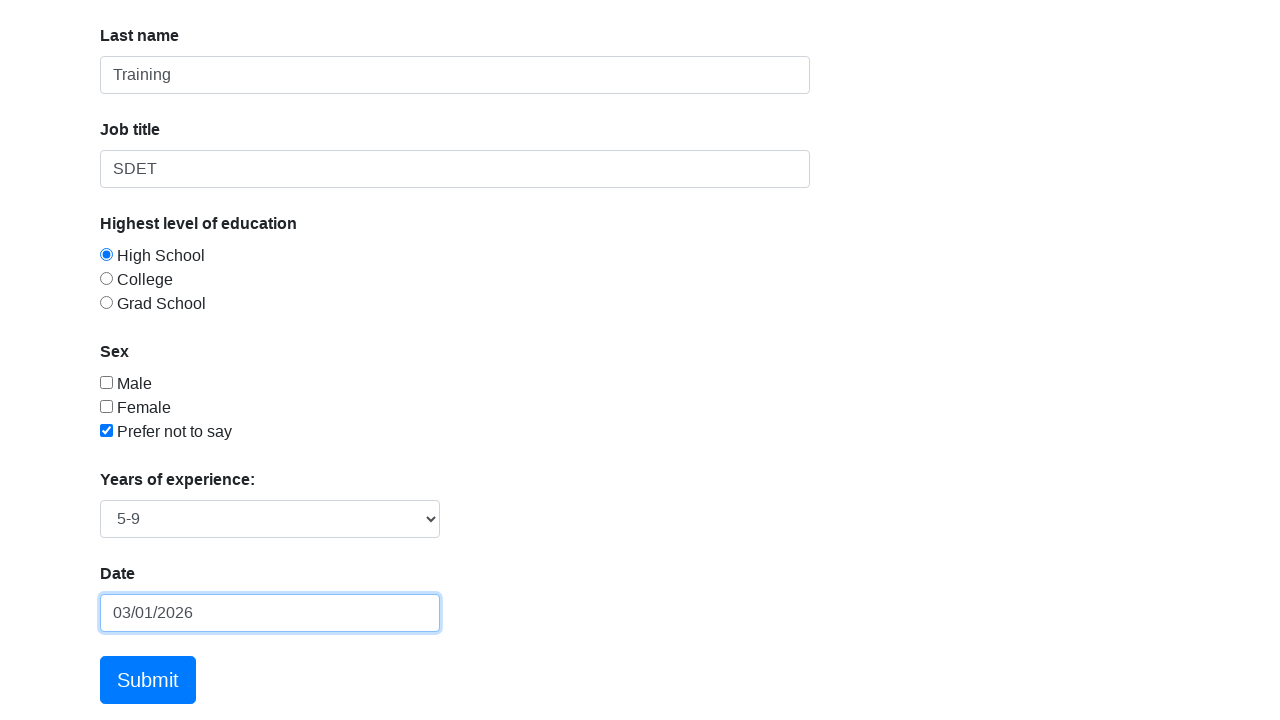

Clicked submit button at (148, 680) on a:text('Submit')
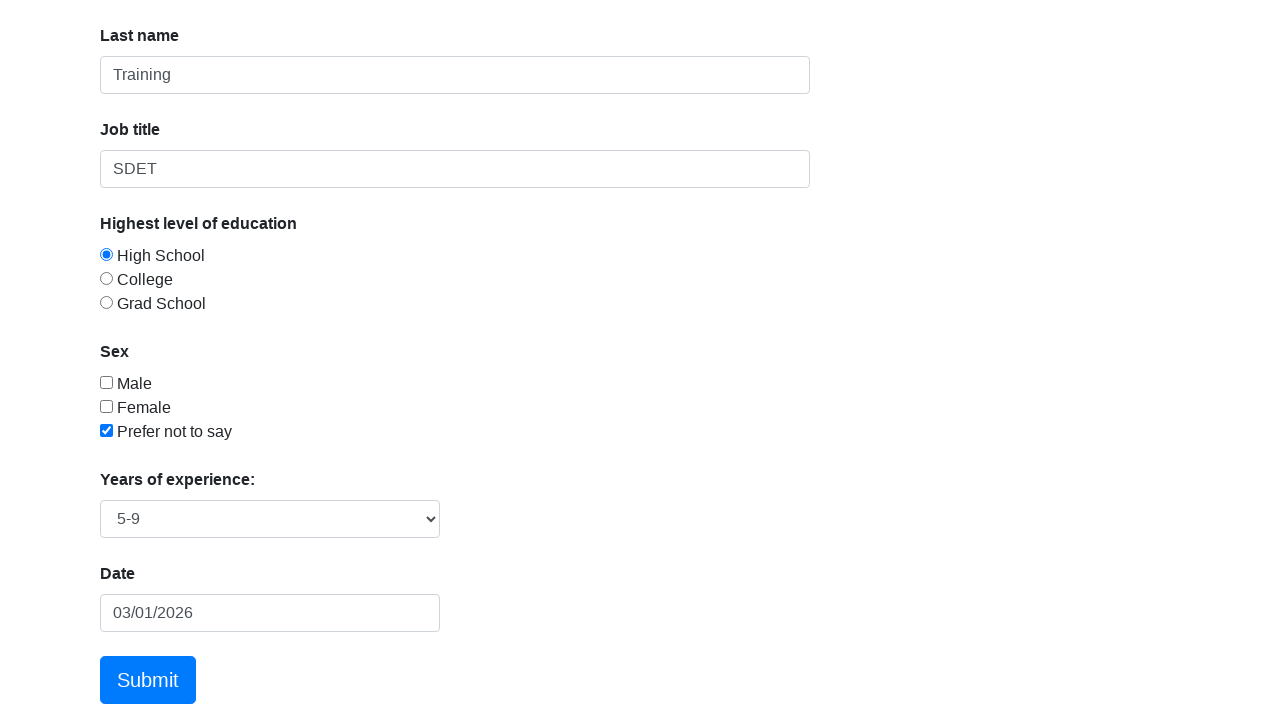

Form submission successful - success message appeared
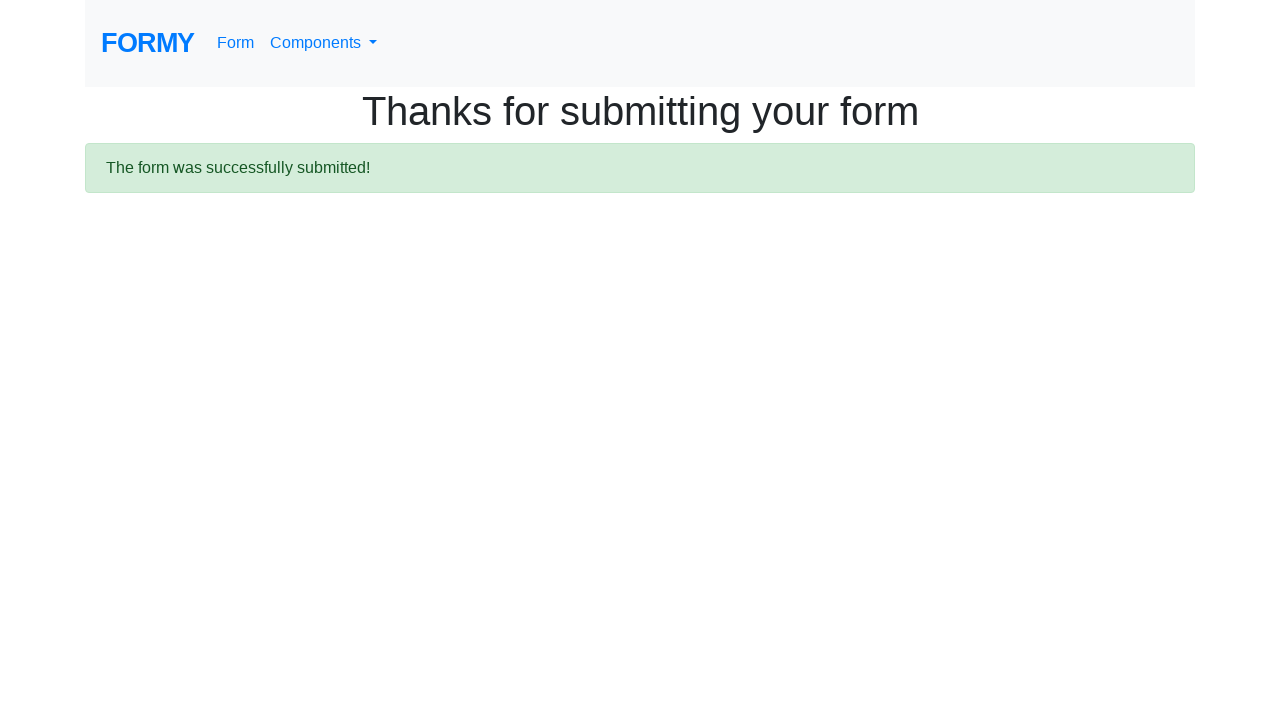

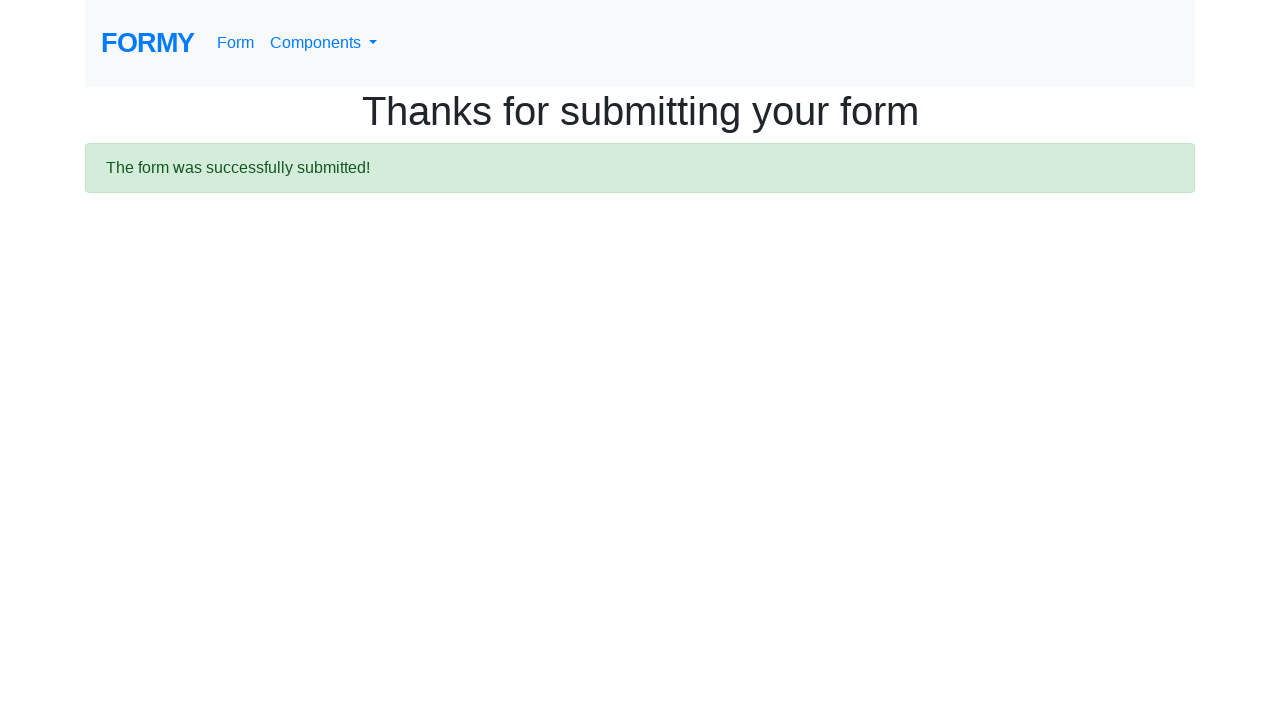